Tests popup window handling by clicking a link that opens a popup window, then switching to and closing only the child popup window while keeping the parent window open.

Starting URL: http://omayo.blogspot.com/

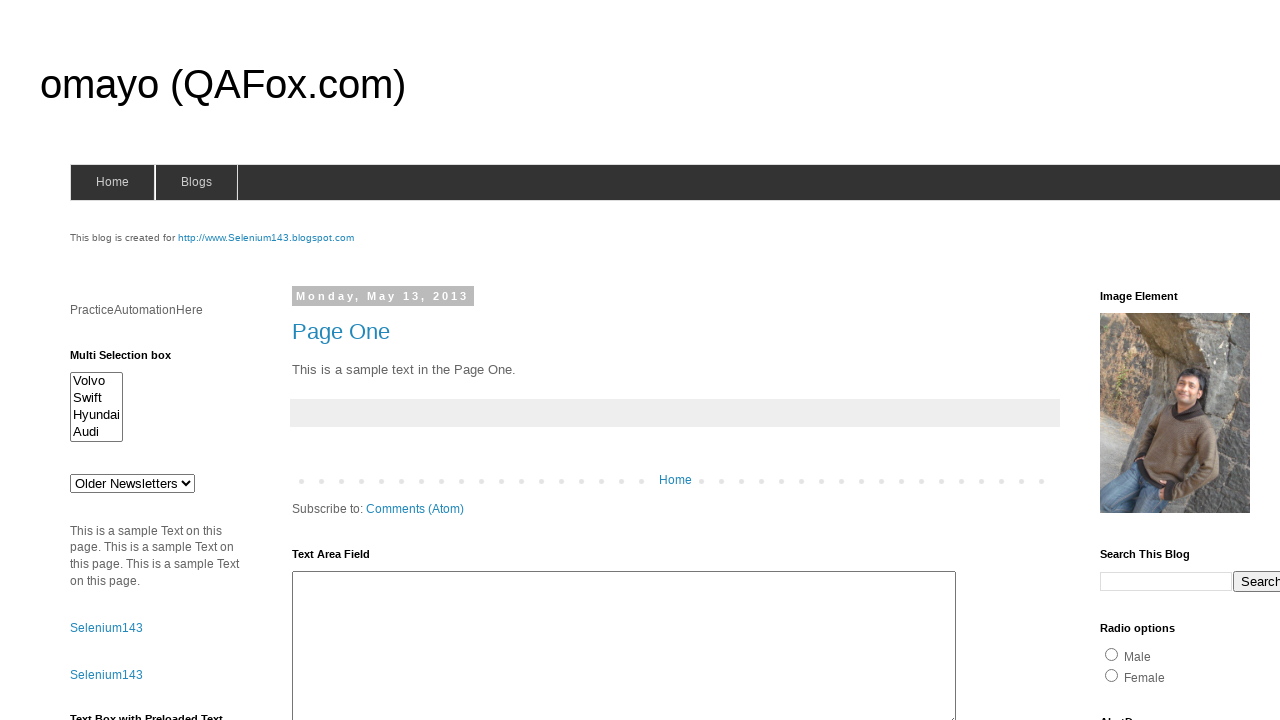

Clicked link to open popup window at (132, 360) on text=Open a popup window
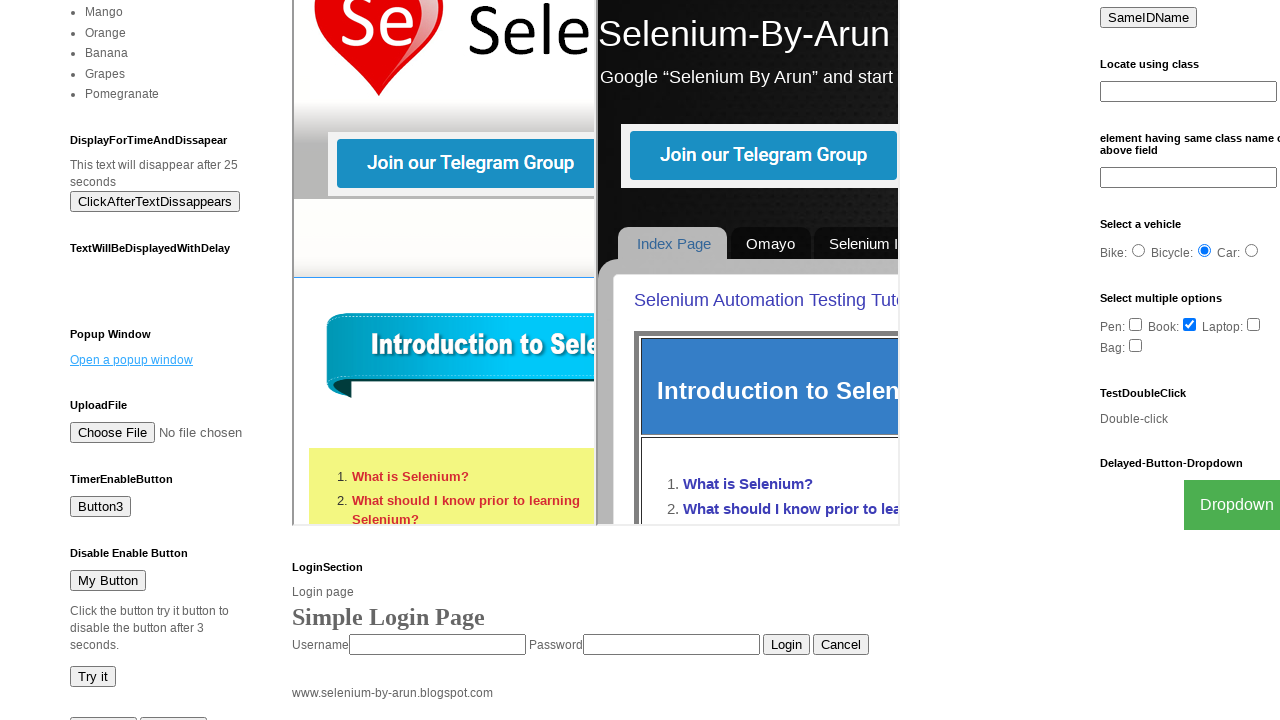

Retrieved new popup page reference
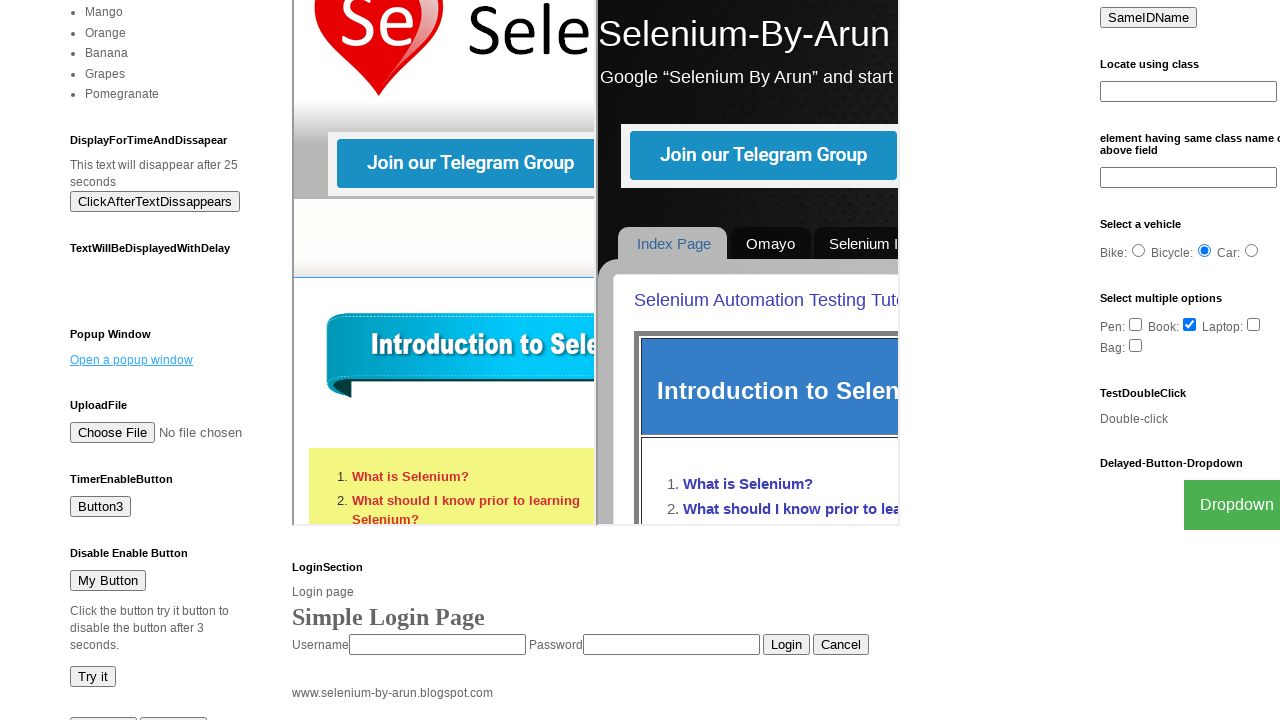

Popup window finished loading
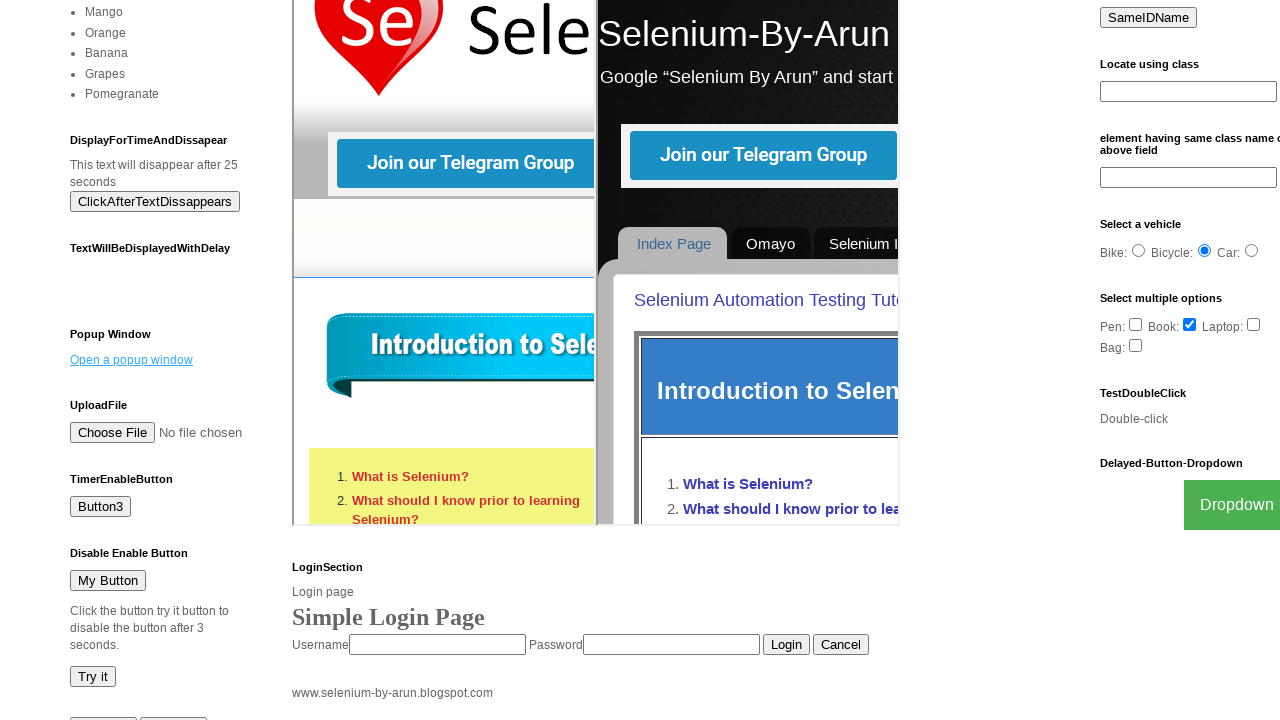

Closed child popup window
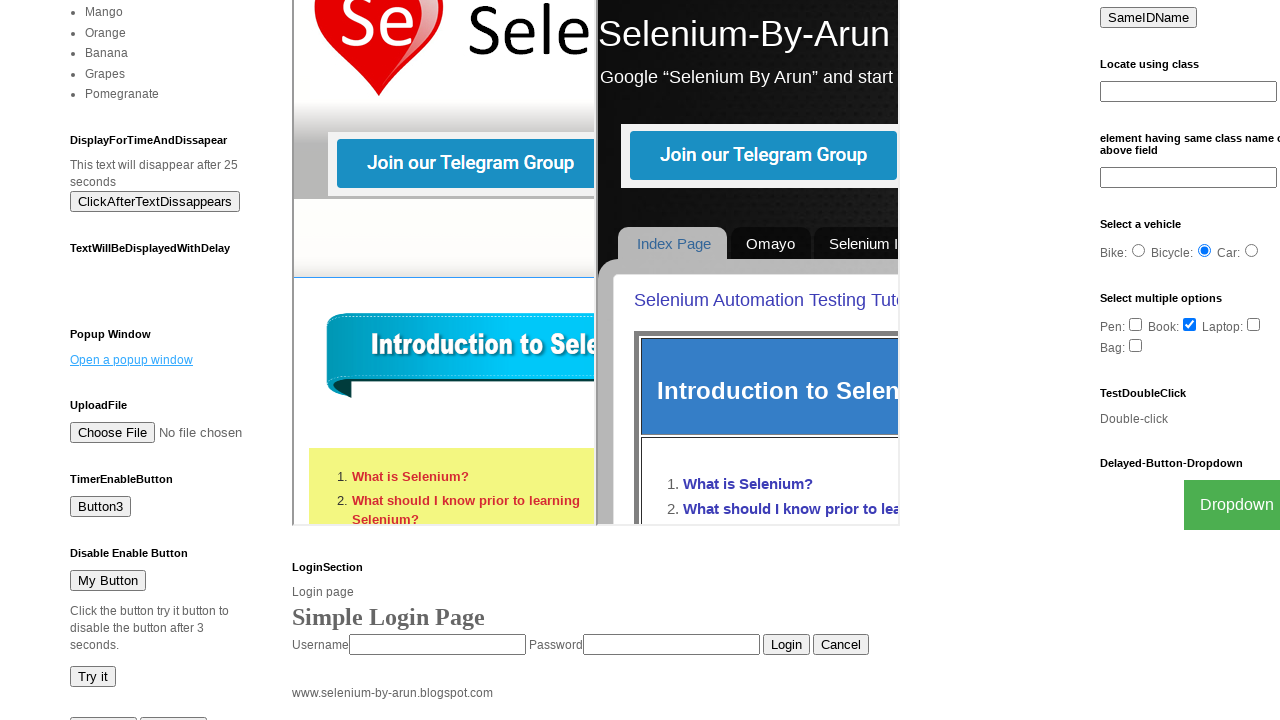

Verified parent window is still open and responsive
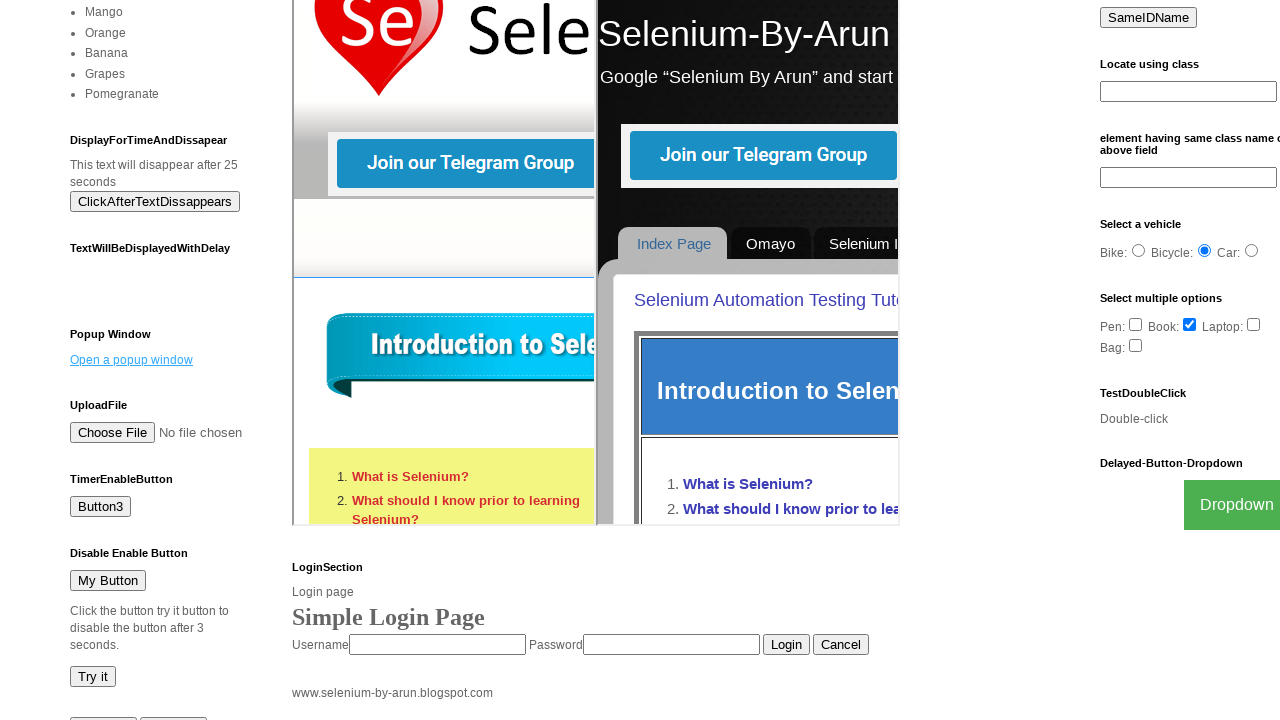

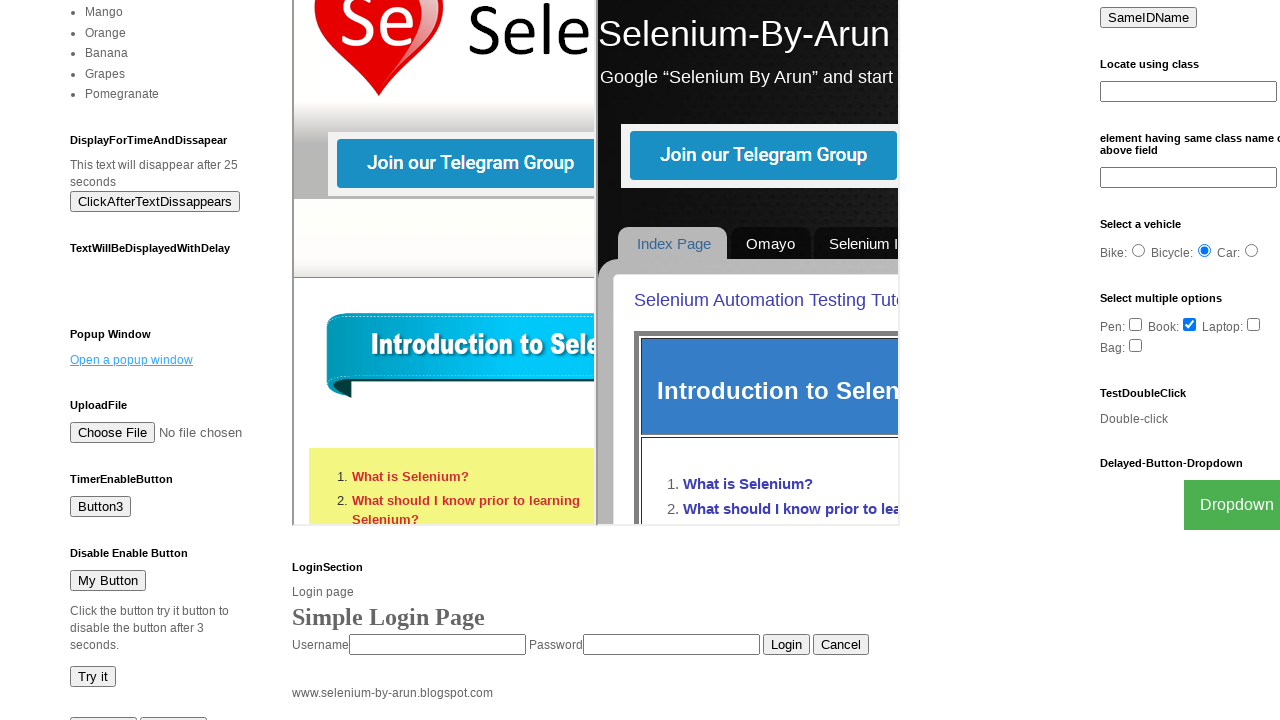